Tests JavaScript alert popup handling by triggering an alert and accepting it

Starting URL: https://www.w3schools.com/js/tryit.asp?filename=tryjs_alert

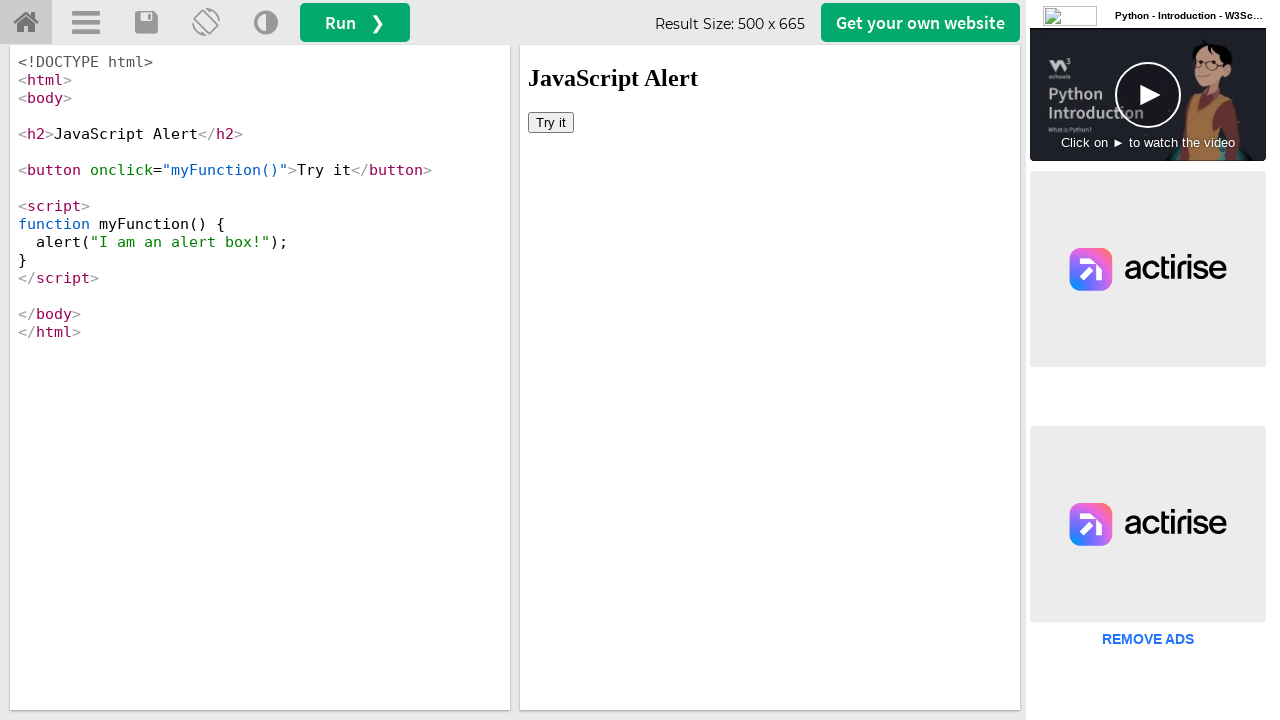

Located iframe containing the demo
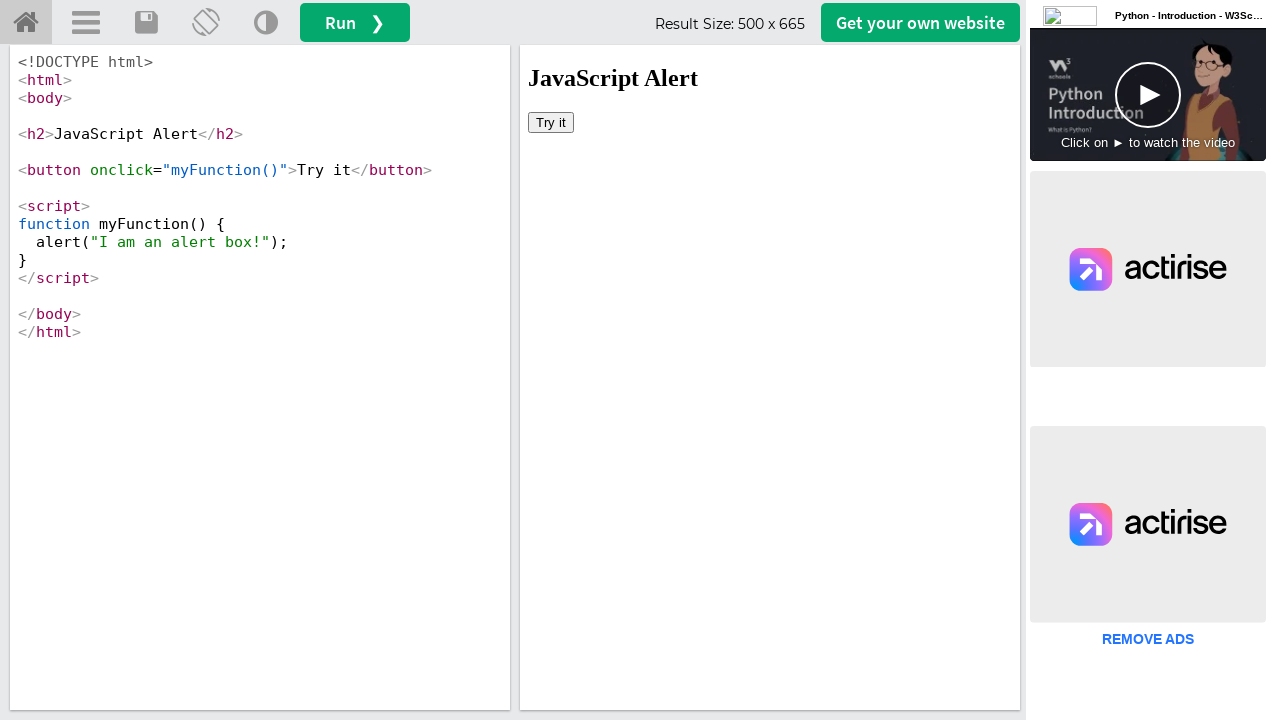

Clicked 'Try it' button to trigger JavaScript alert popup at (551, 122) on iframe[id='iframeResult'] >> internal:control=enter-frame >> button:text('Try it
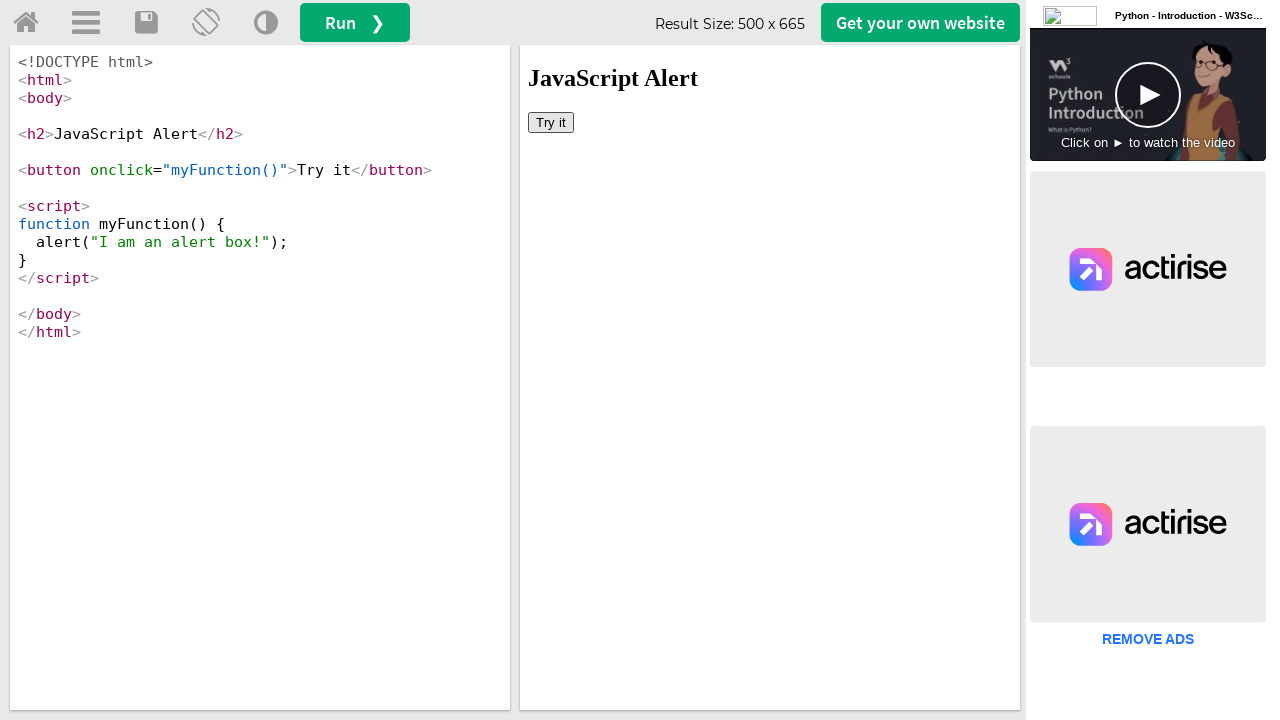

Set up dialog handler to accept alert popup
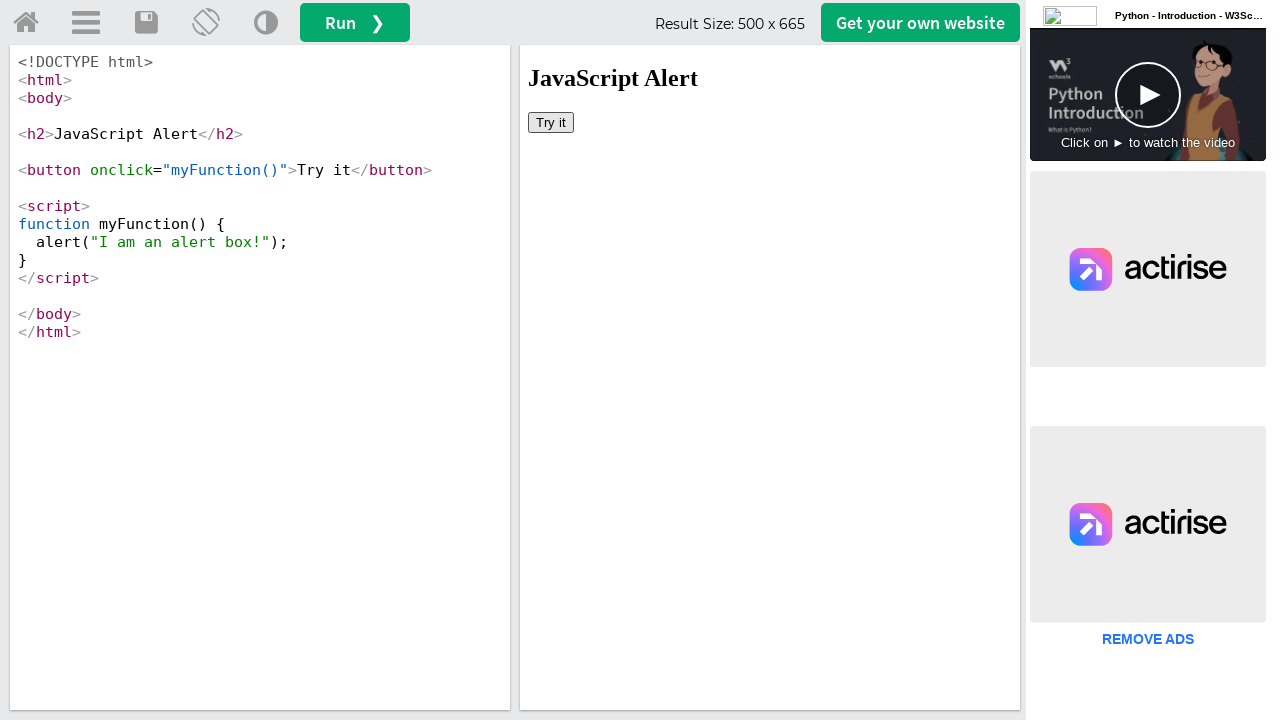

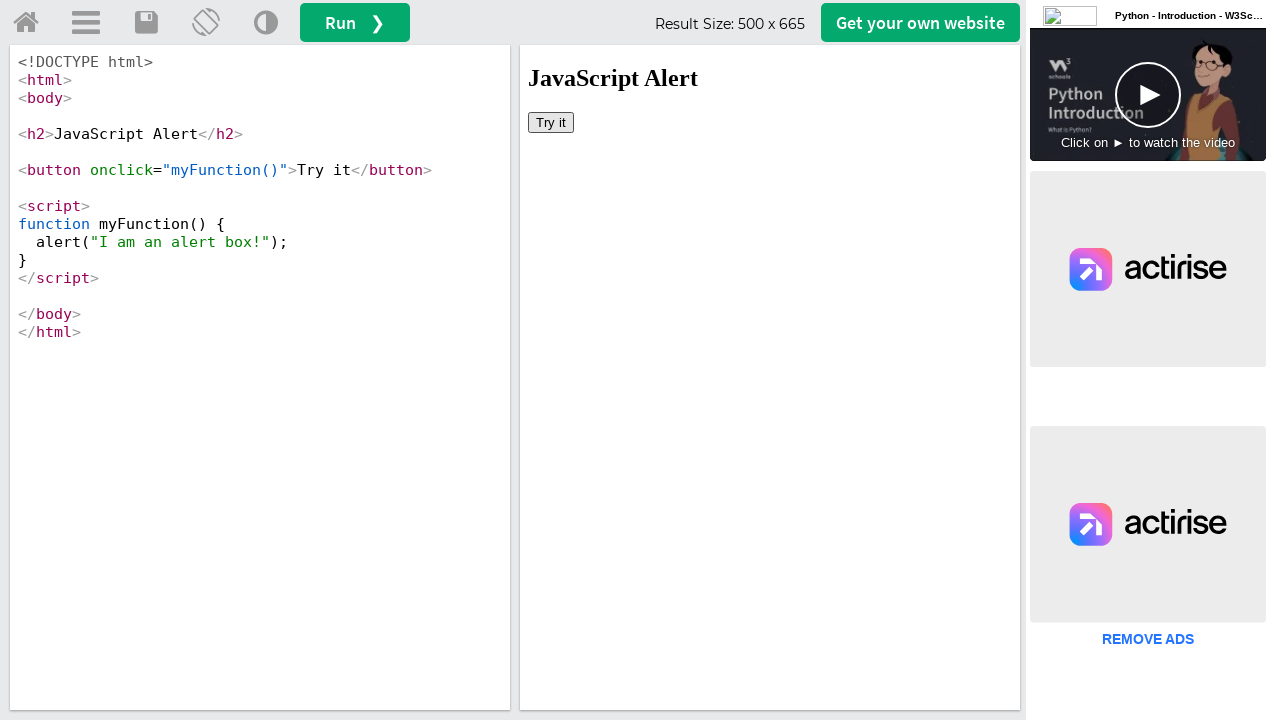